Waits for a price to reach $100, clicks book button, solves a mathematical captcha, and submits the form

Starting URL: http://suninjuly.github.io/explicit_wait2.html

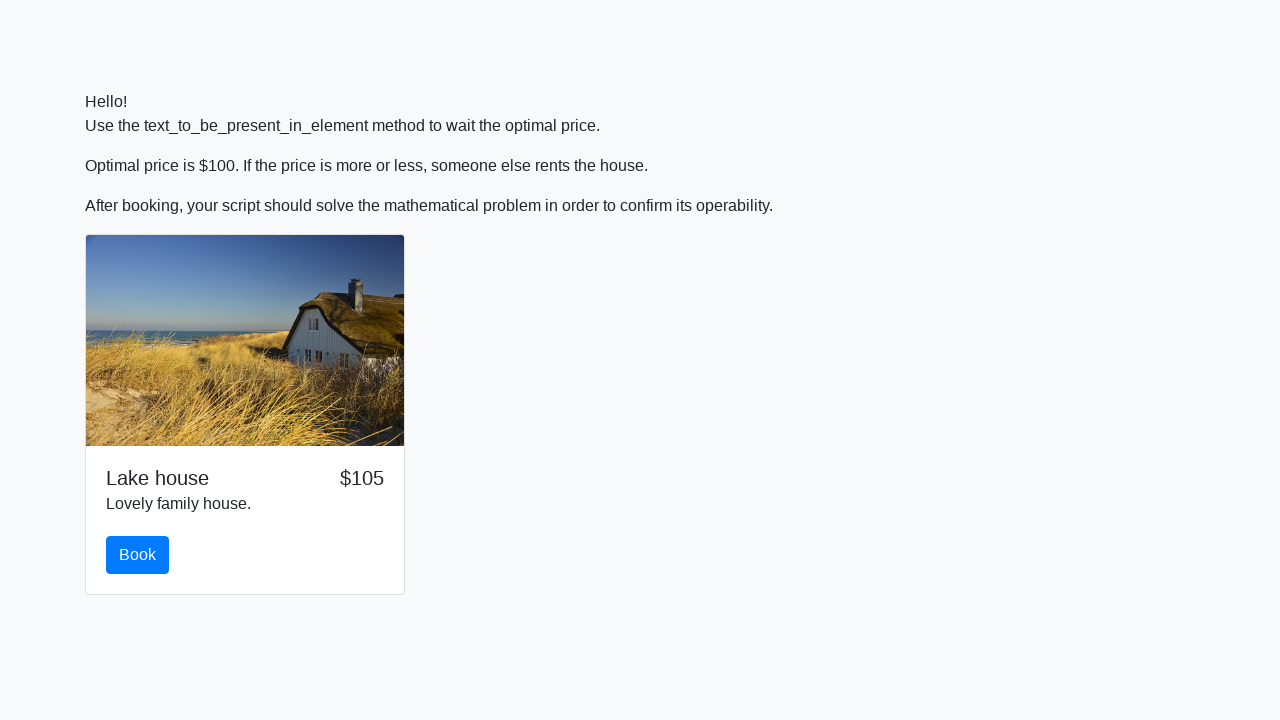

Waited for price to reach $100
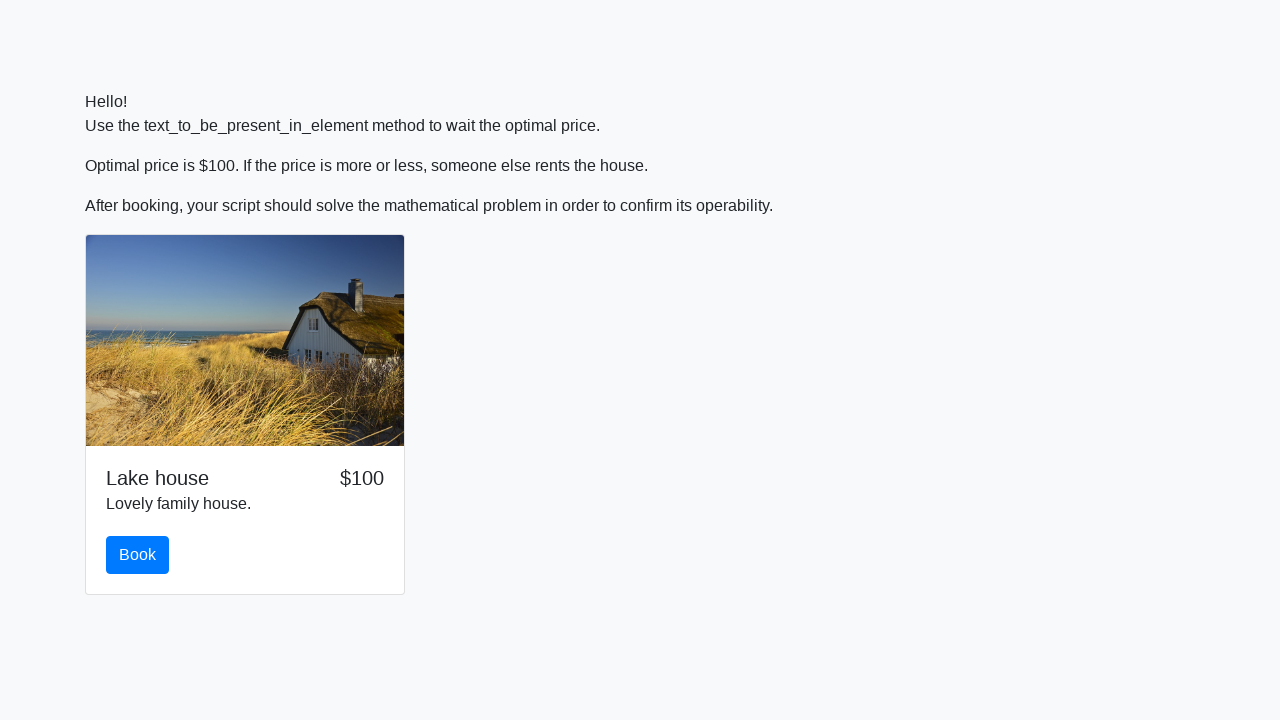

Clicked book button at (138, 555) on #book
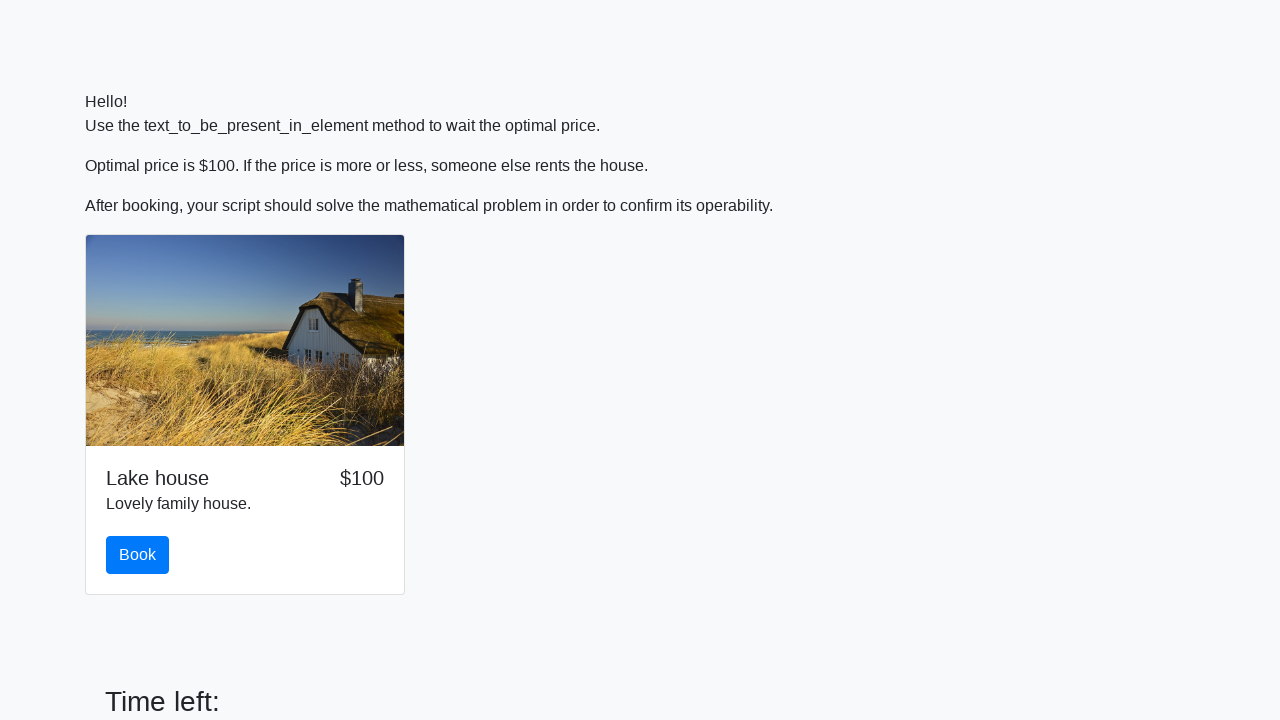

Retrieved x value for calculation: 263
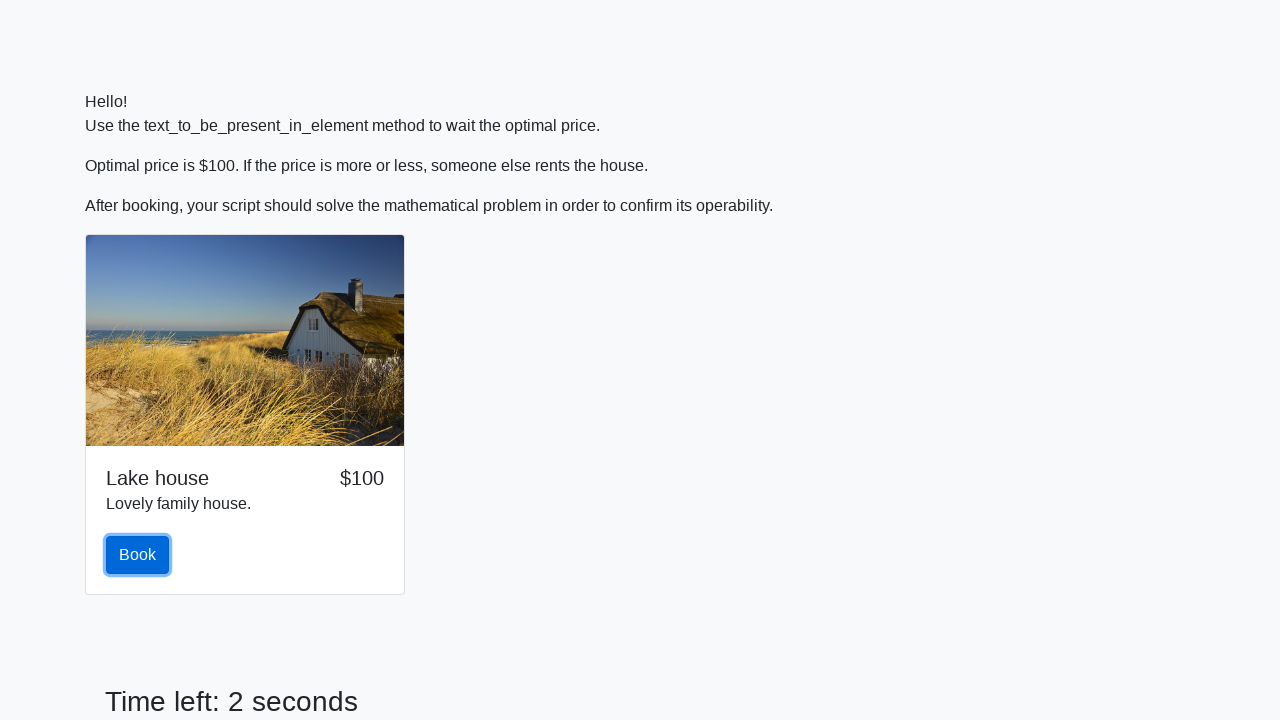

Calculated and entered answer: 2.2357363026771093 on #answer
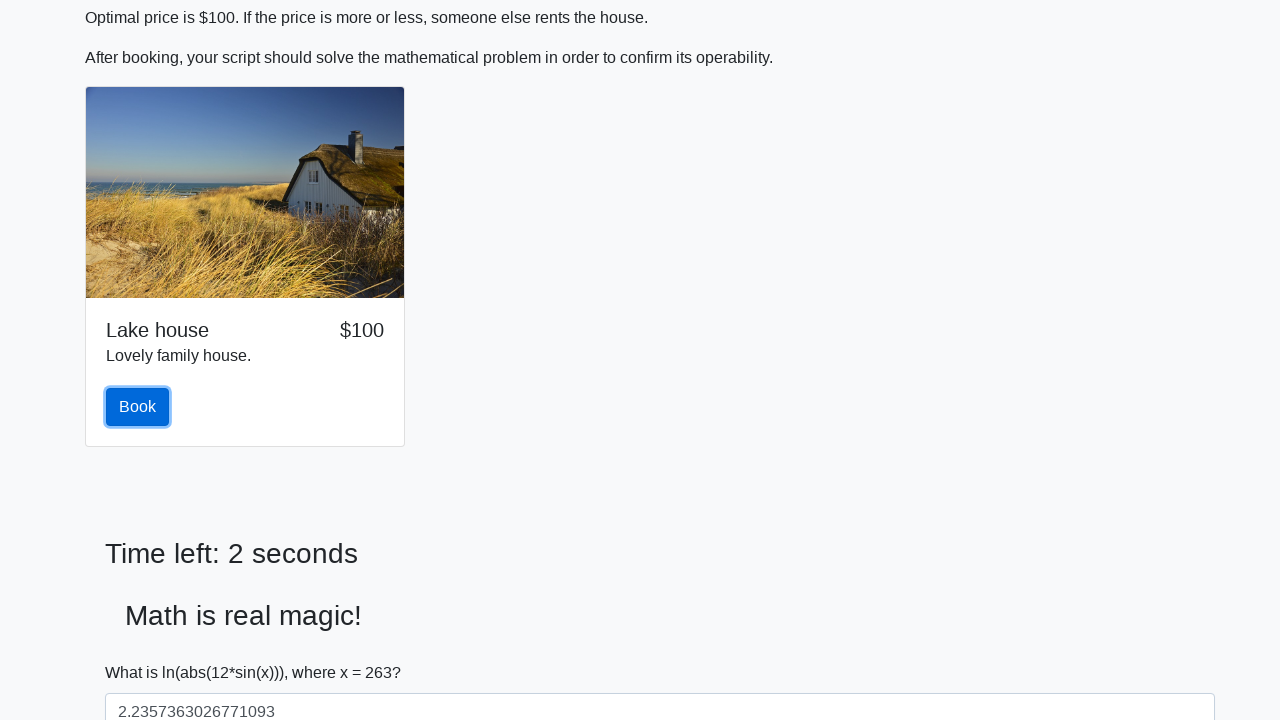

Submitted the form at (143, 651) on button[type='submit']
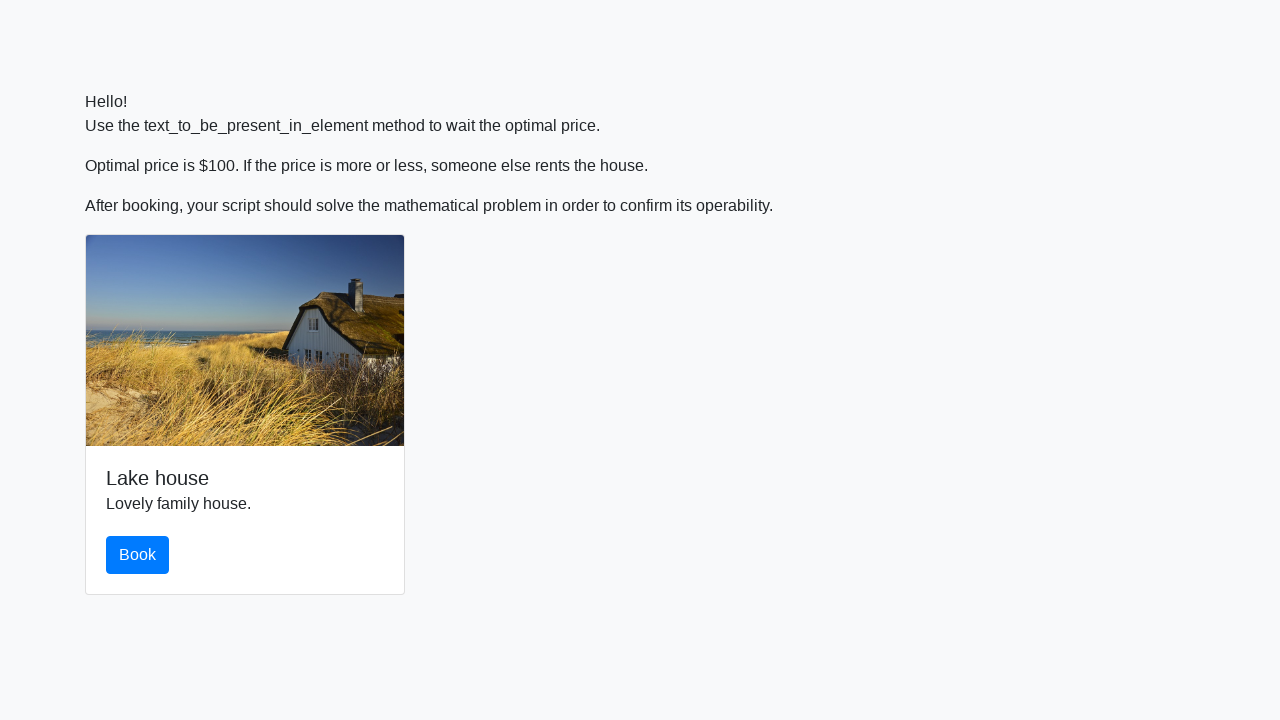

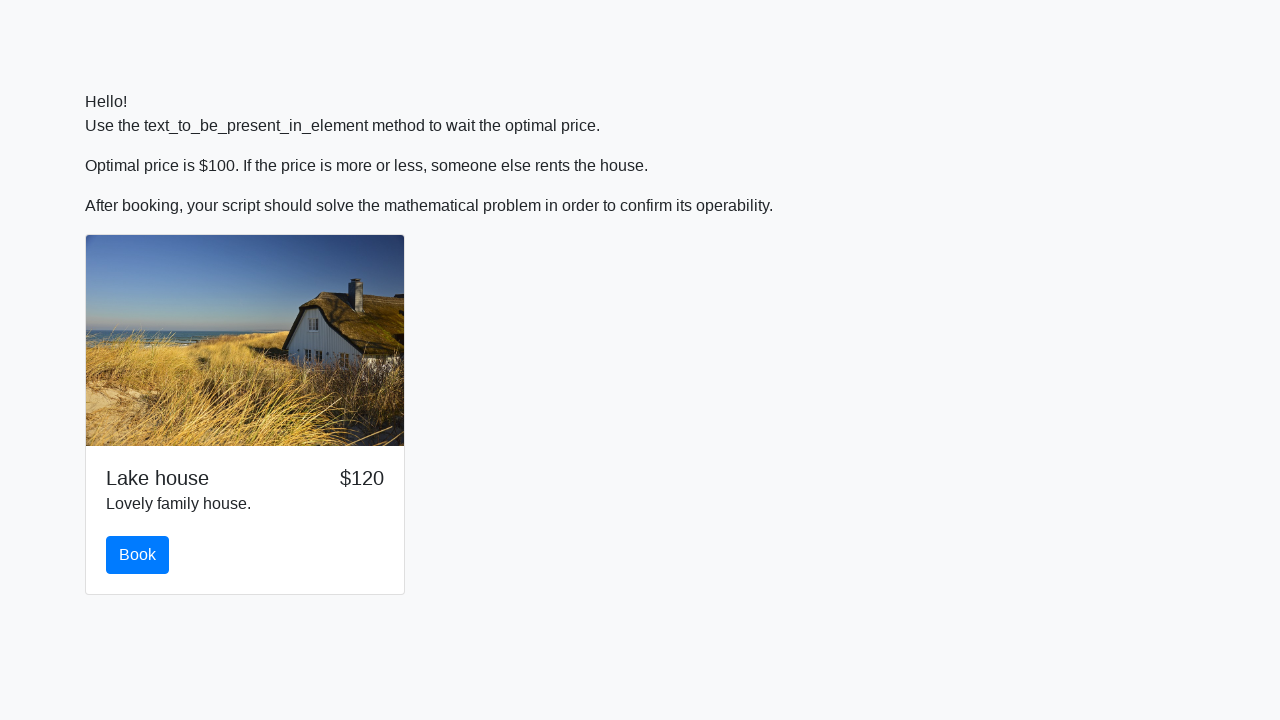